Navigates to the HYR Tutorials website and waits for the page to load completely.

Starting URL: https://www.hyrtutorials.com/

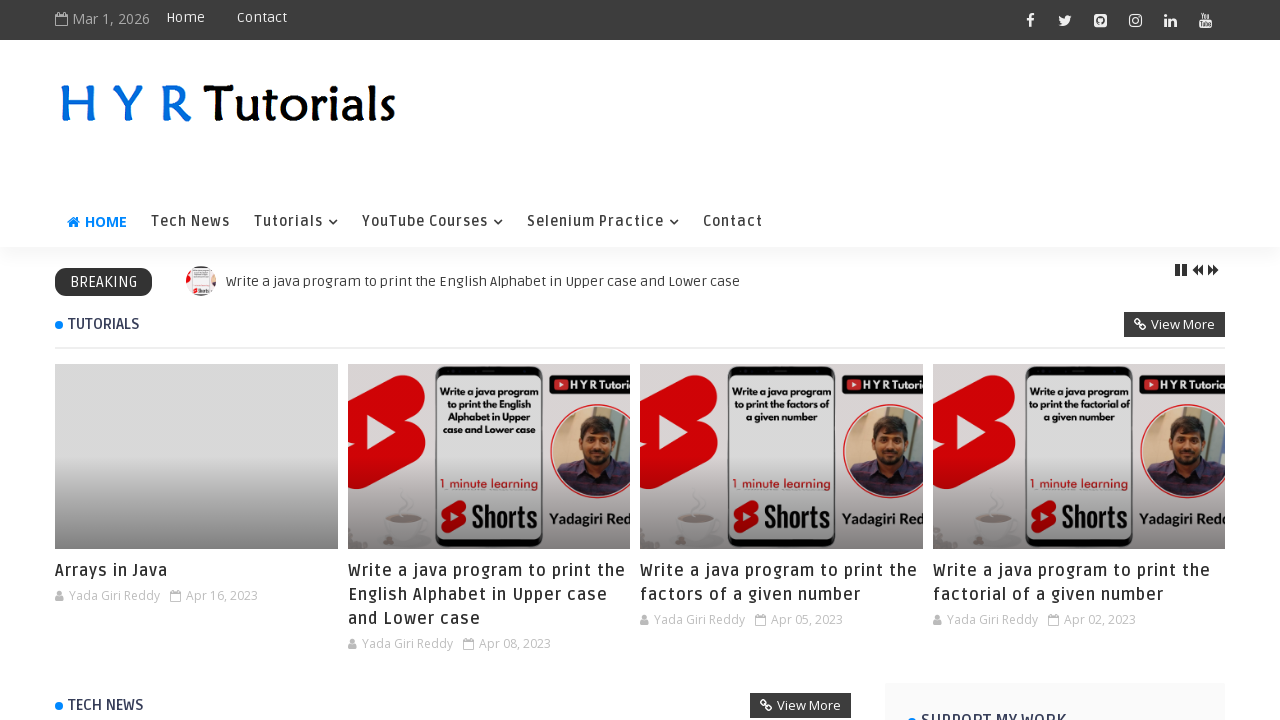

Waited for page to reach networkidle state
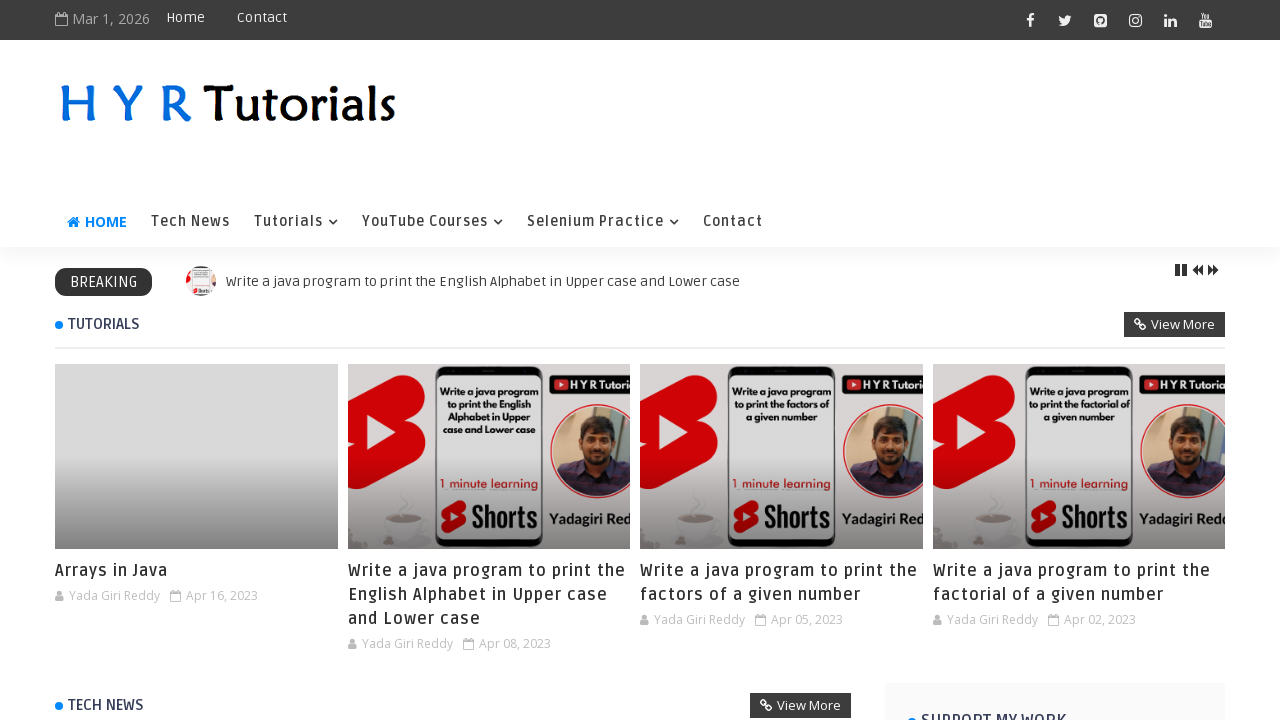

Verified body element is present on HYR Tutorials website
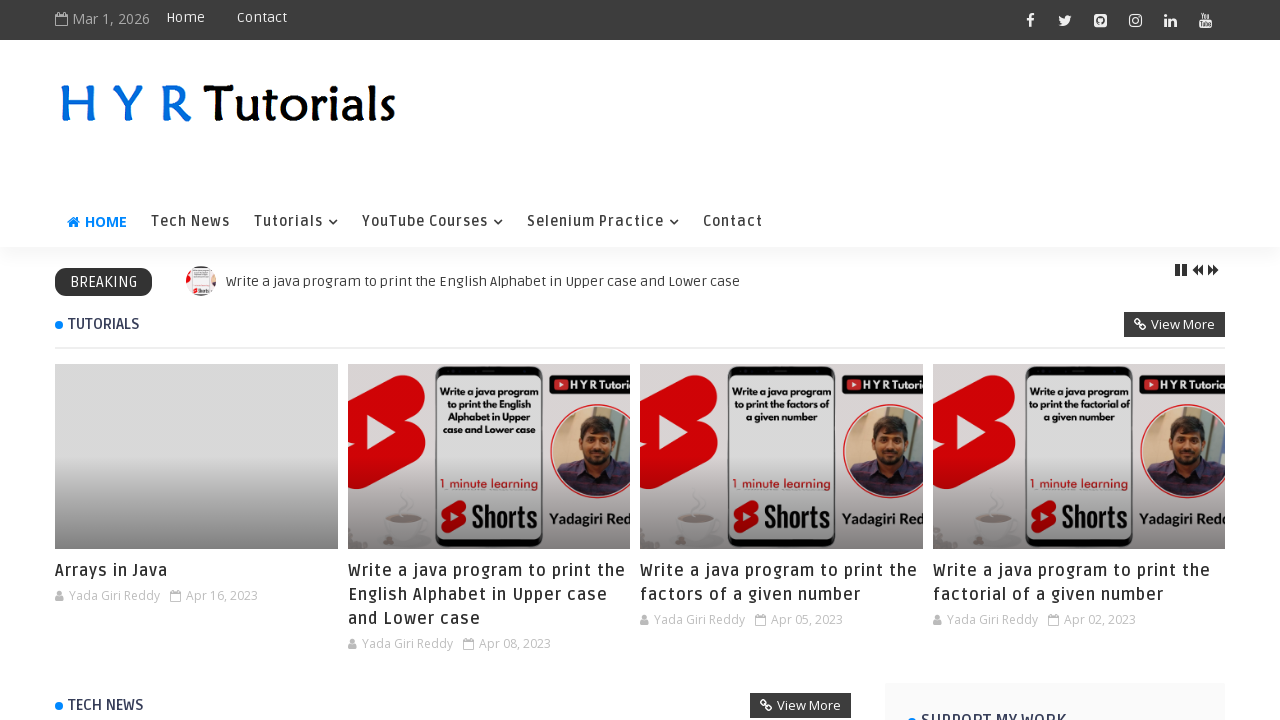

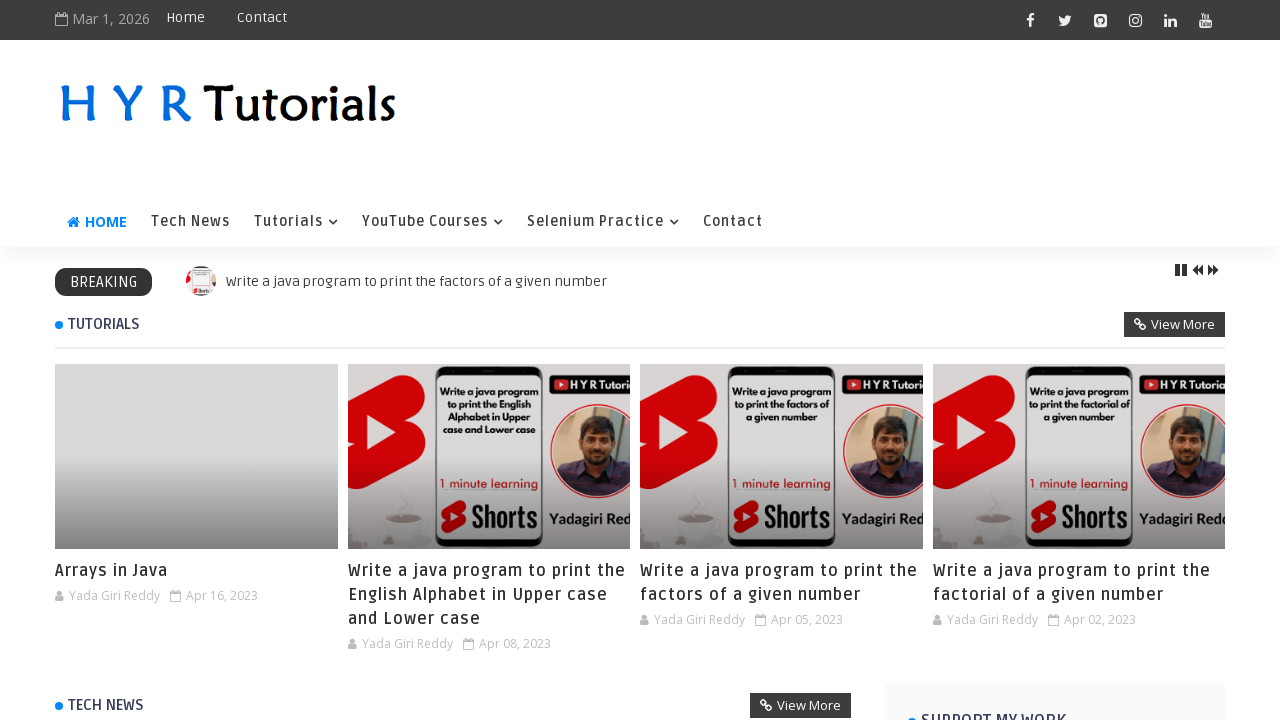